Tests the search functionality on python.org by searching for "pycon" and verifying results are displayed

Starting URL: https://www.python.org

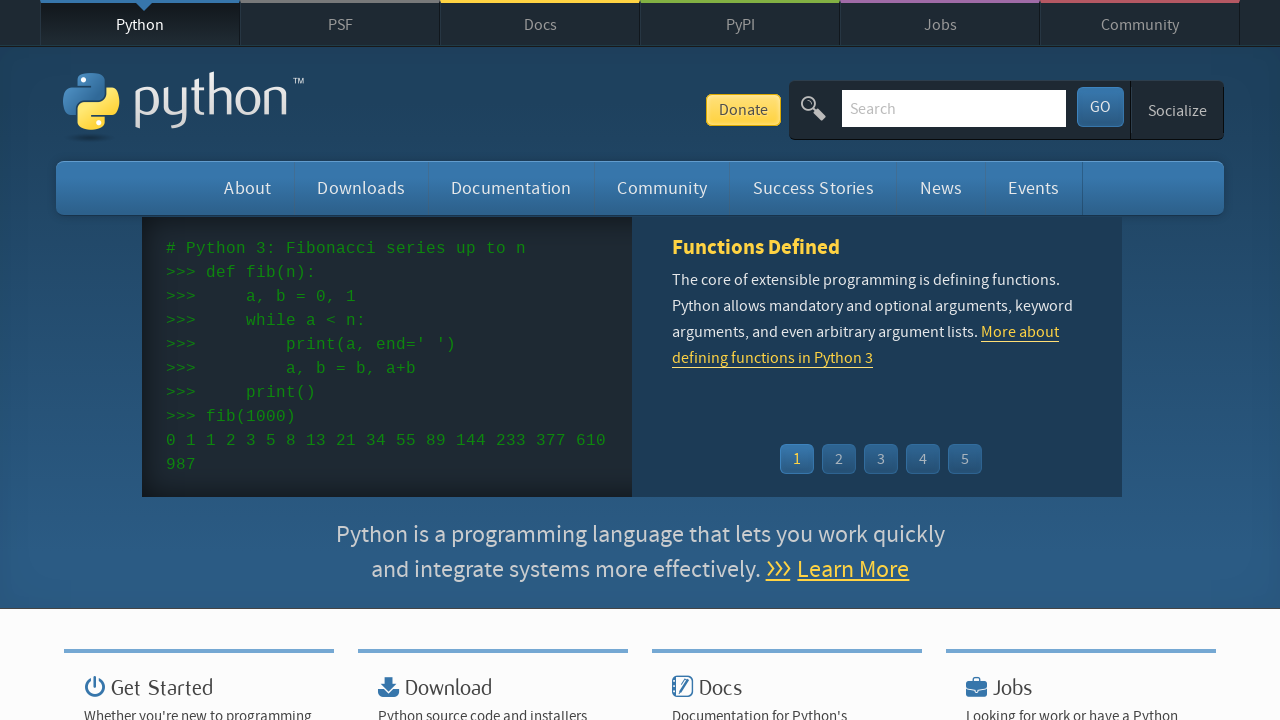

Located search input field on python.org
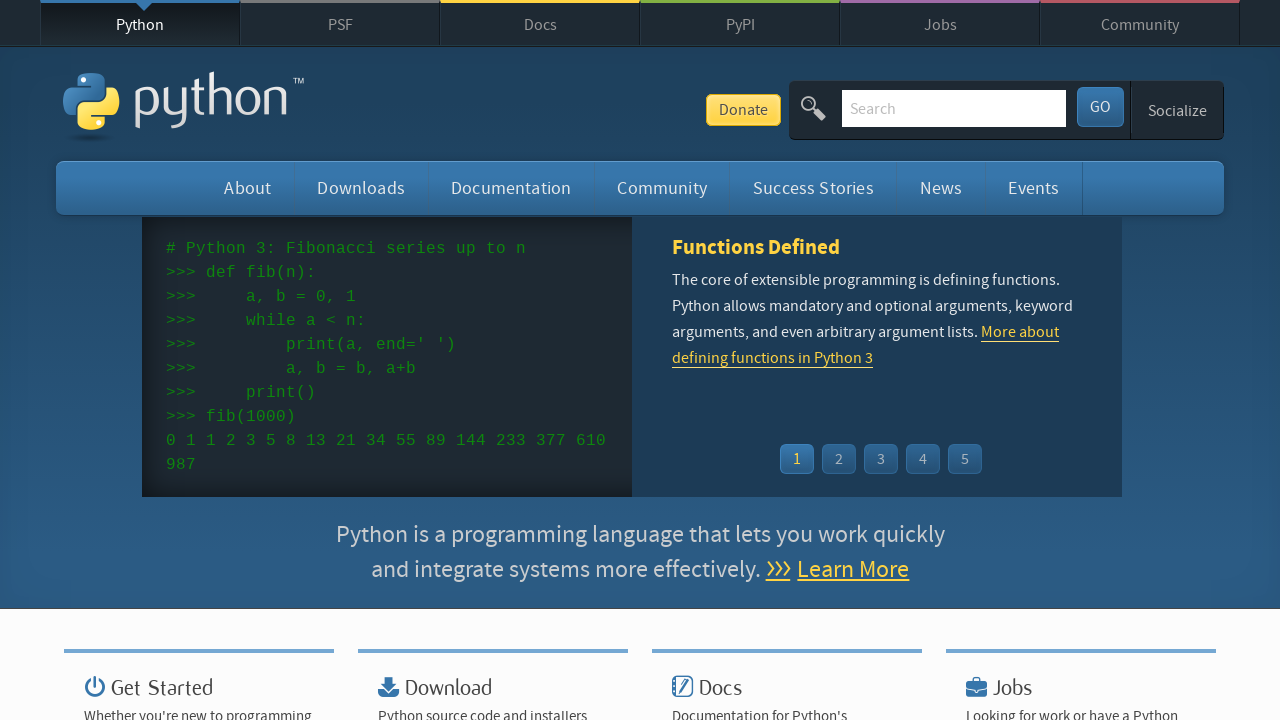

Filled search input with 'pycon' on input[name='q']
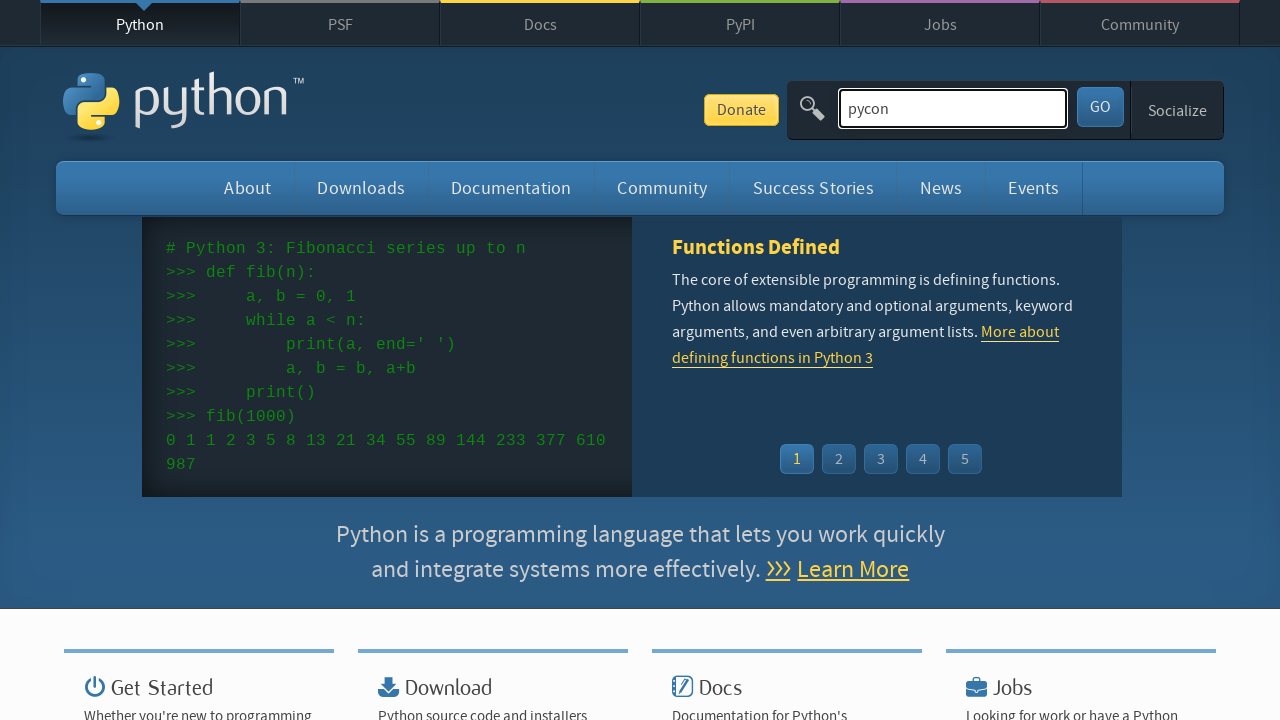

Pressed Enter to submit search on input[name='q']
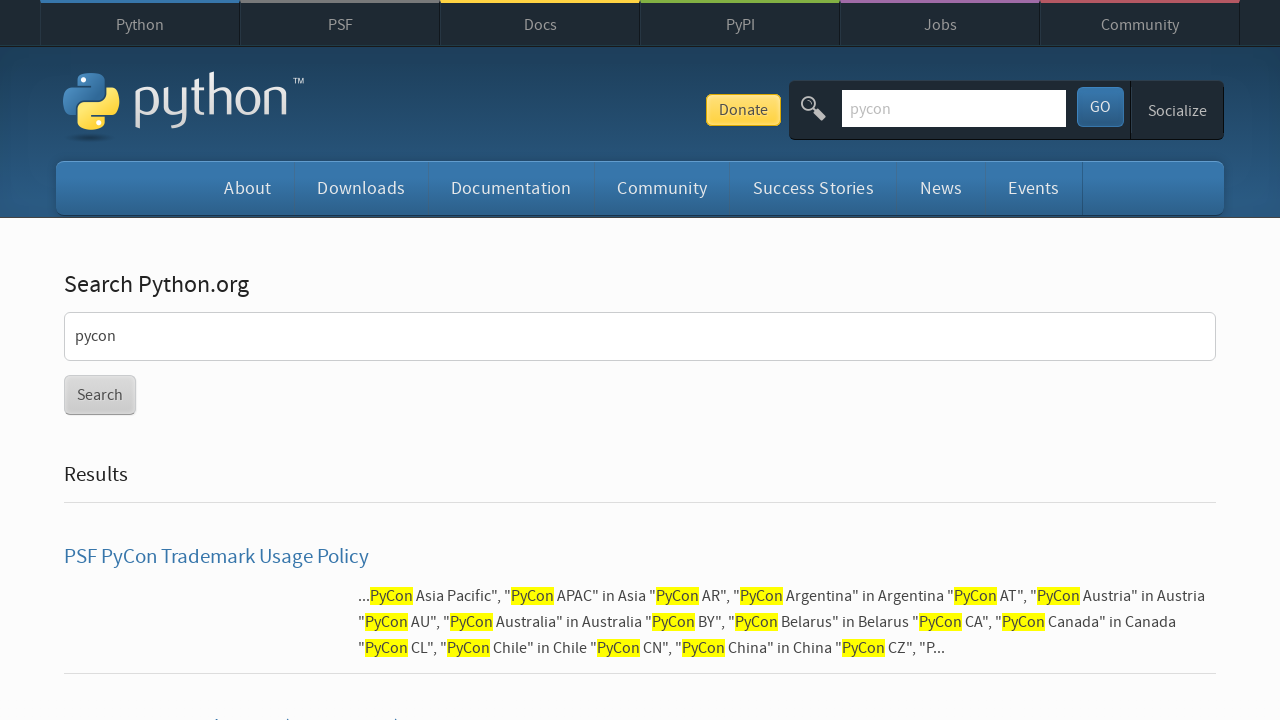

Waited for page to load with networkidle state
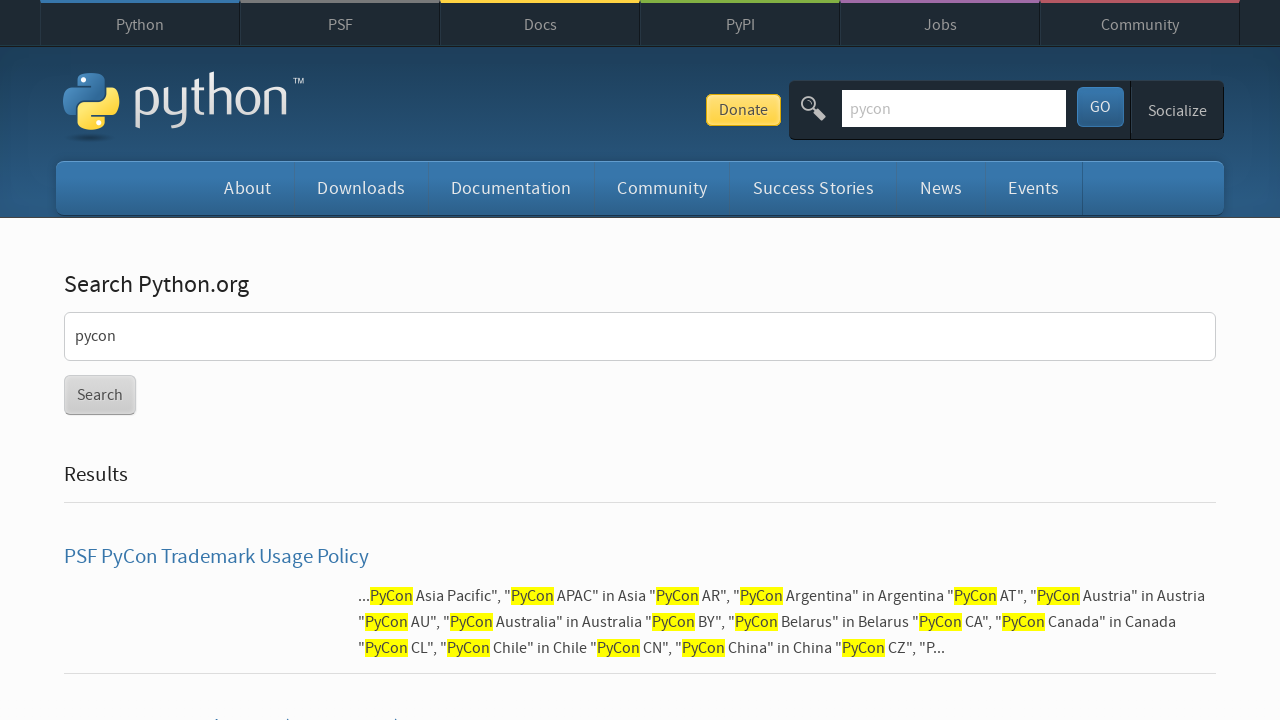

Verified search results are displayed (no 'No results found' message)
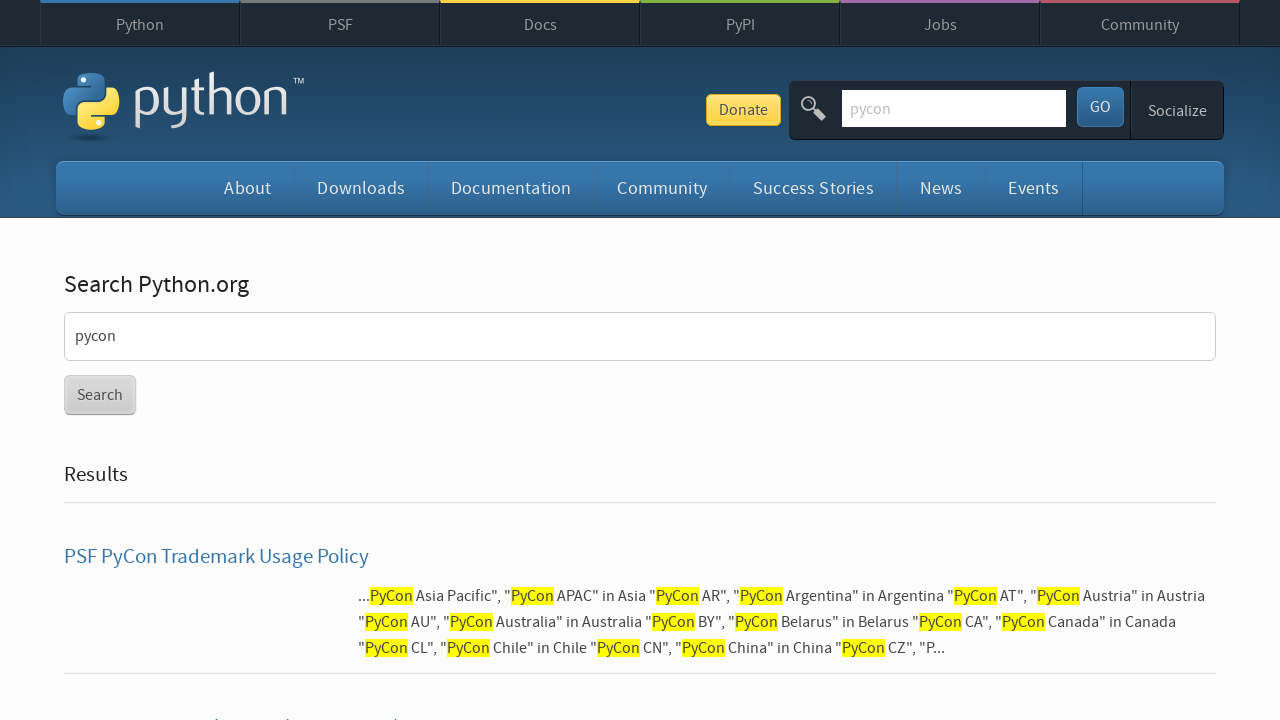

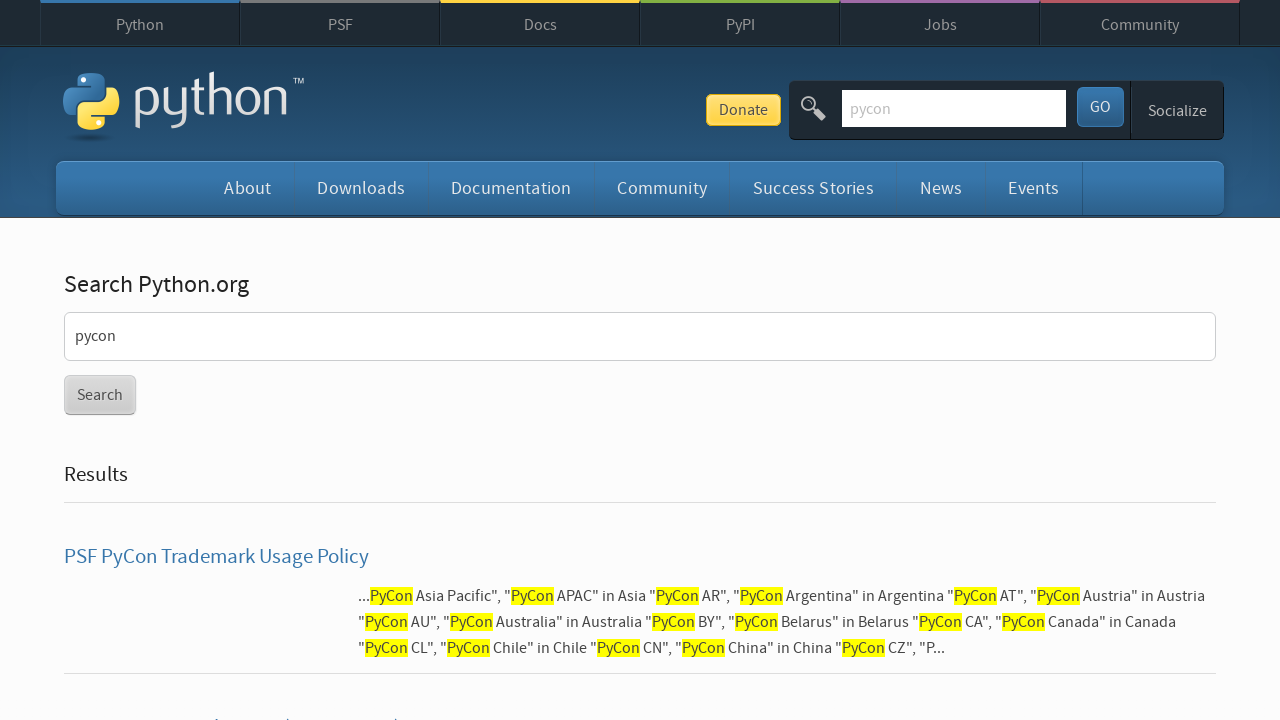